Tests JavaScript prompt alert handling by clicking a button to trigger a prompt, entering text into the prompt, and accepting it

Starting URL: https://demoqa.com/alerts

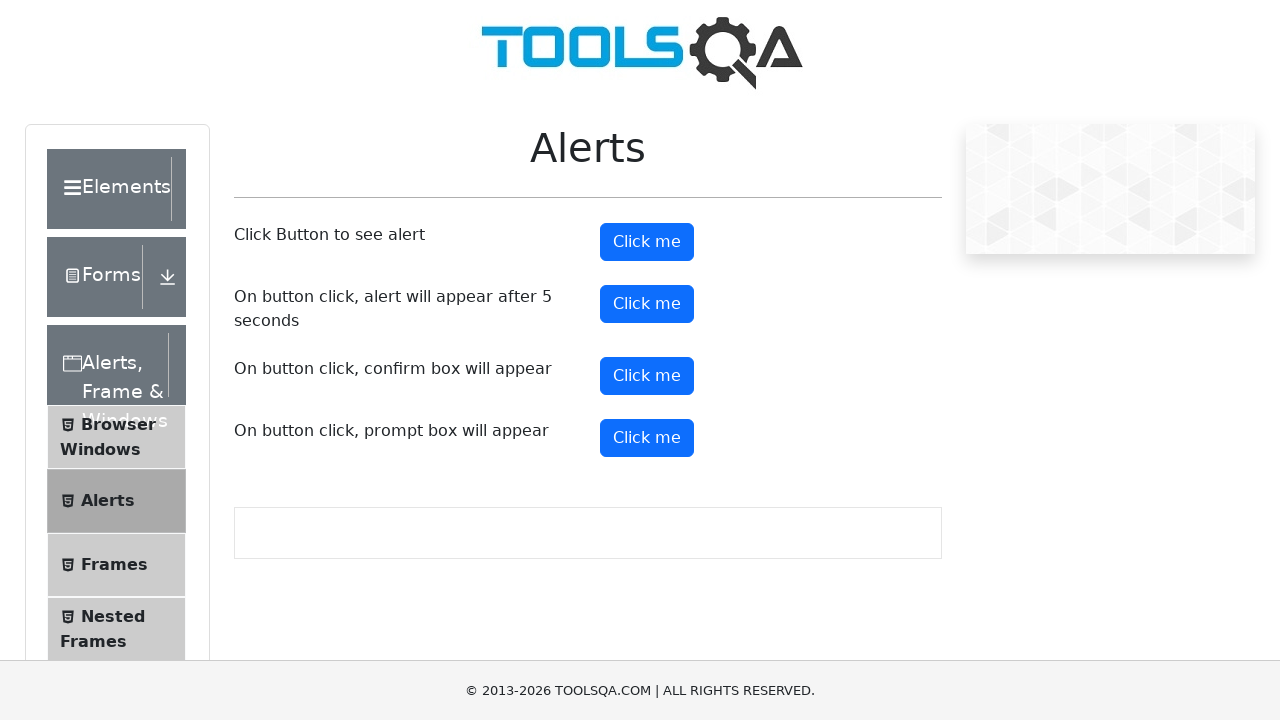

Clicked prompt button to trigger JavaScript prompt alert at (647, 438) on button#promtButton
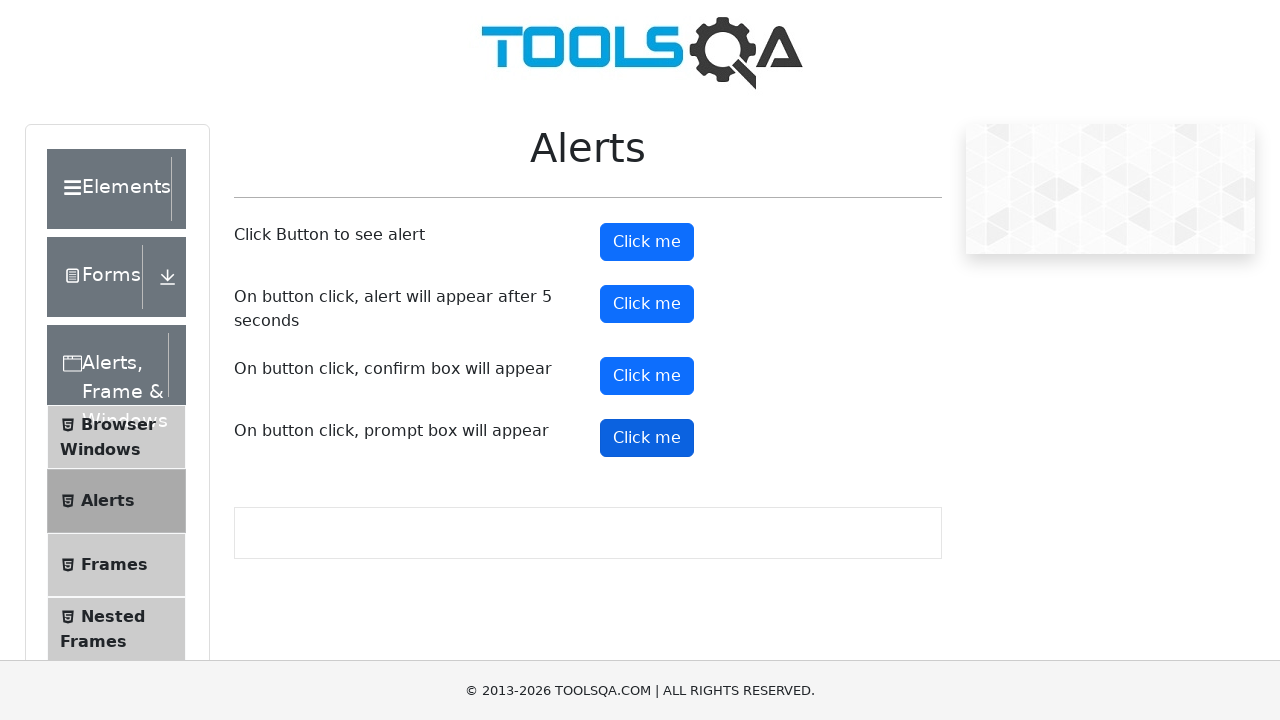

Set up dialog handler to accept prompt with text 'Hello Everyone'
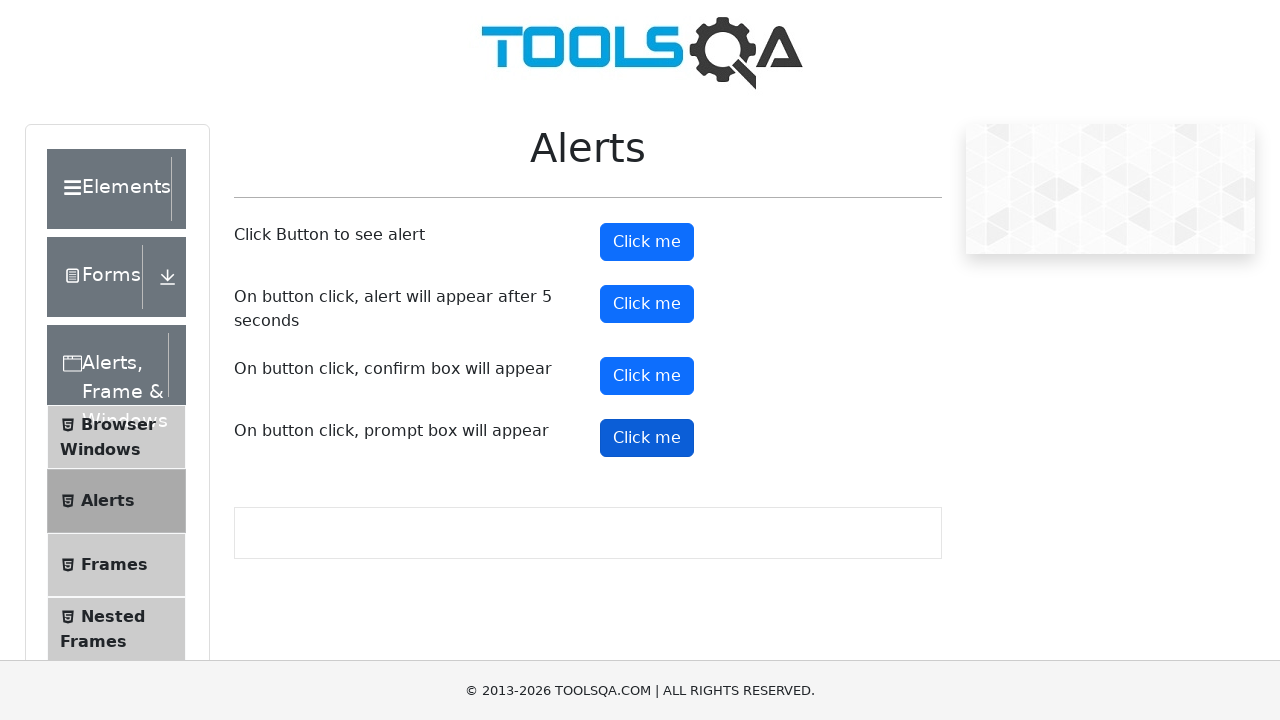

Clicked prompt button again to trigger dialog with handler active at (647, 438) on button#promtButton
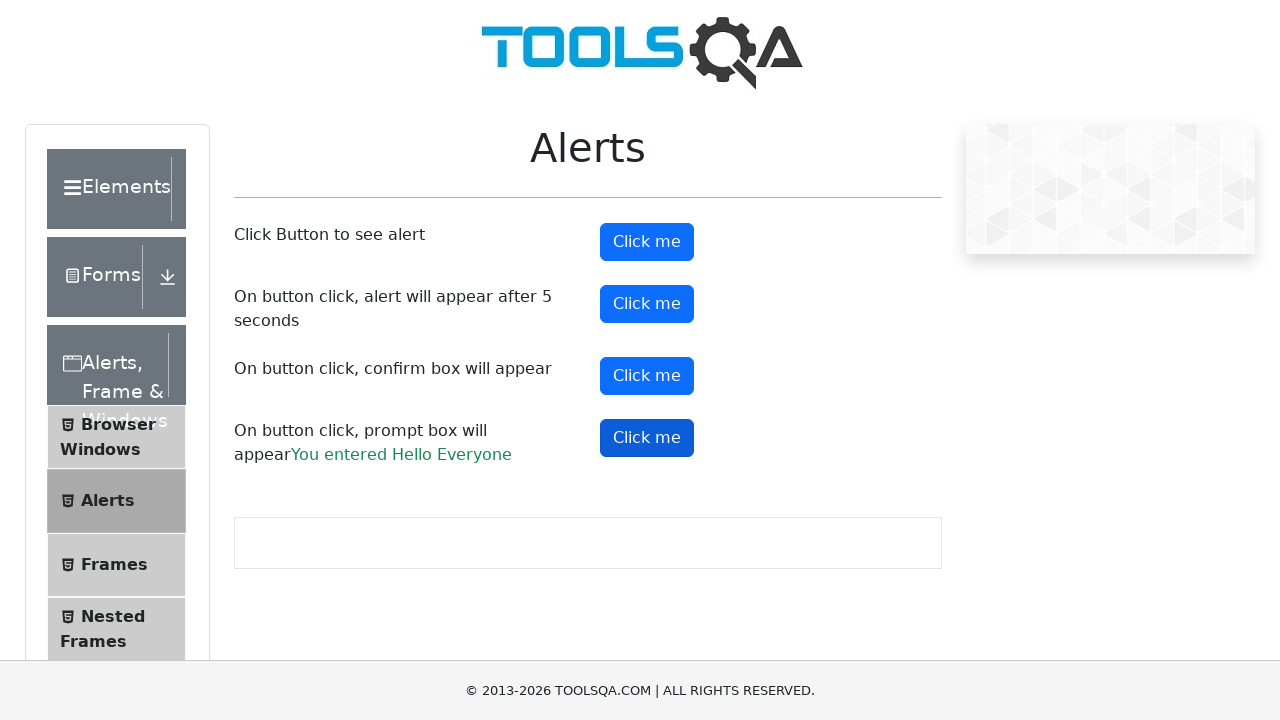

Prompt result element loaded and visible after accepting prompt
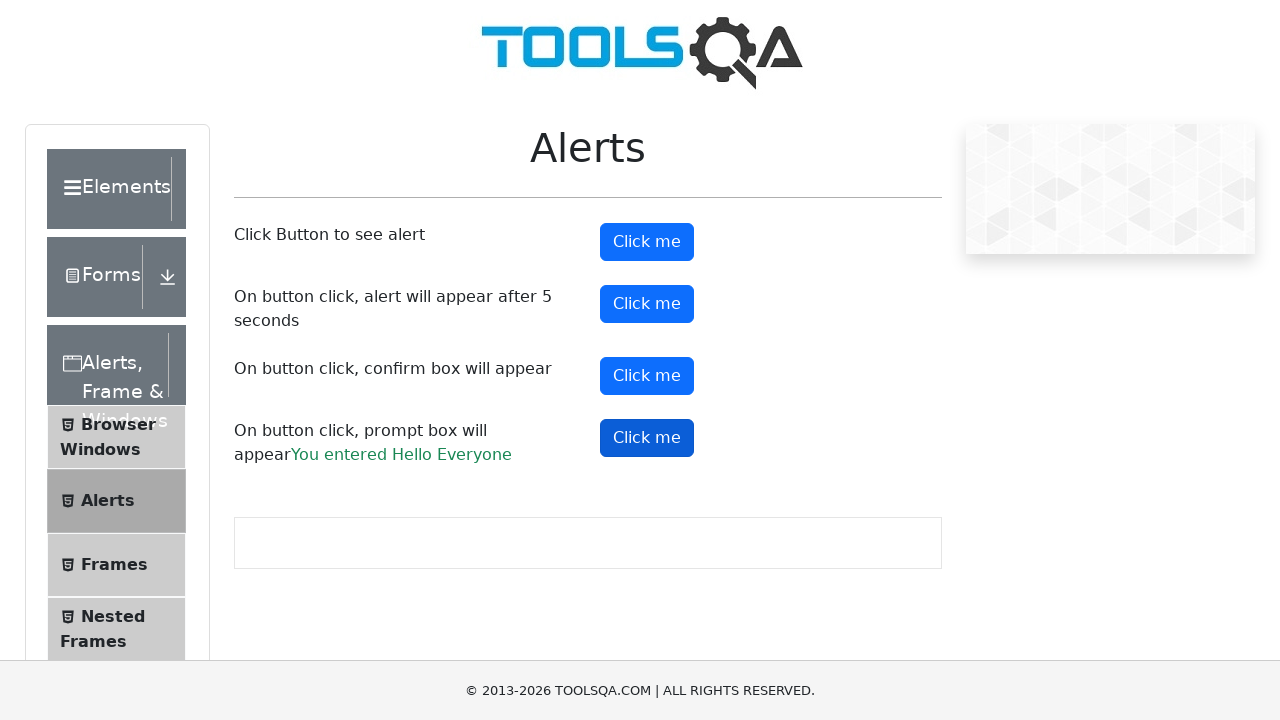

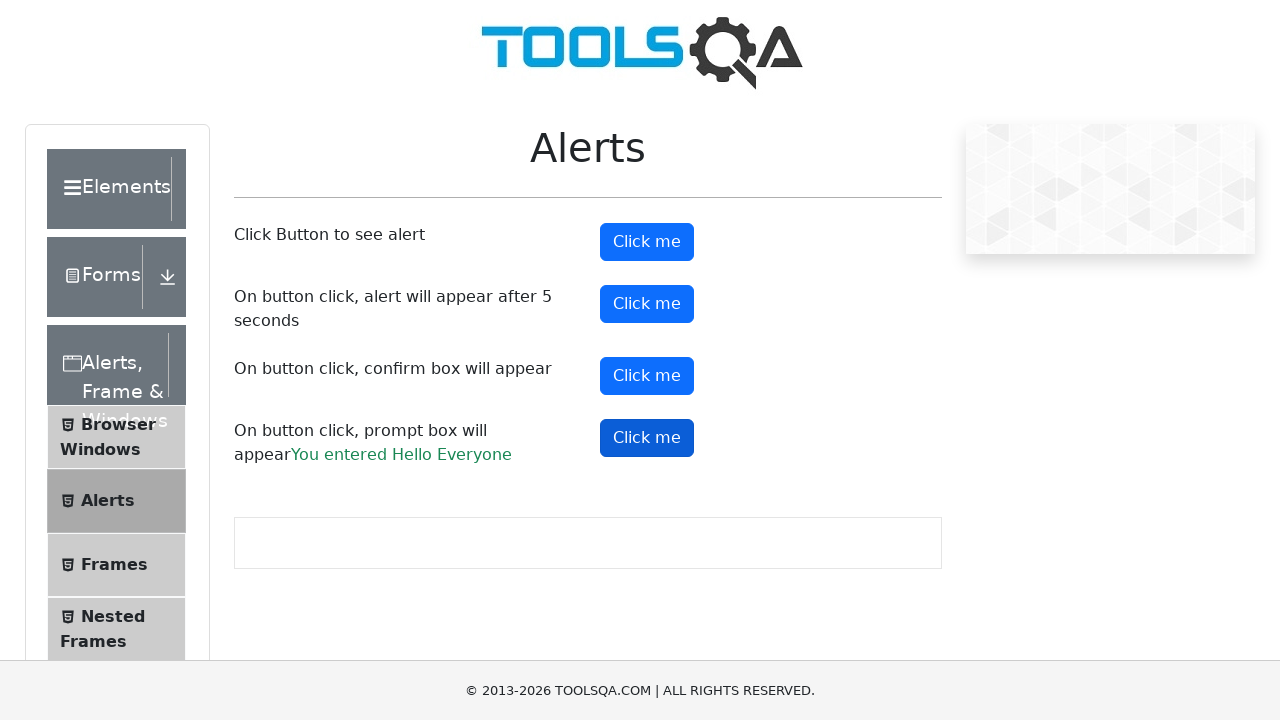